Tests form authentication functionality by clicking through to the login page, entering credentials, and submitting the login form

Starting URL: https://the-internet.herokuapp.com/

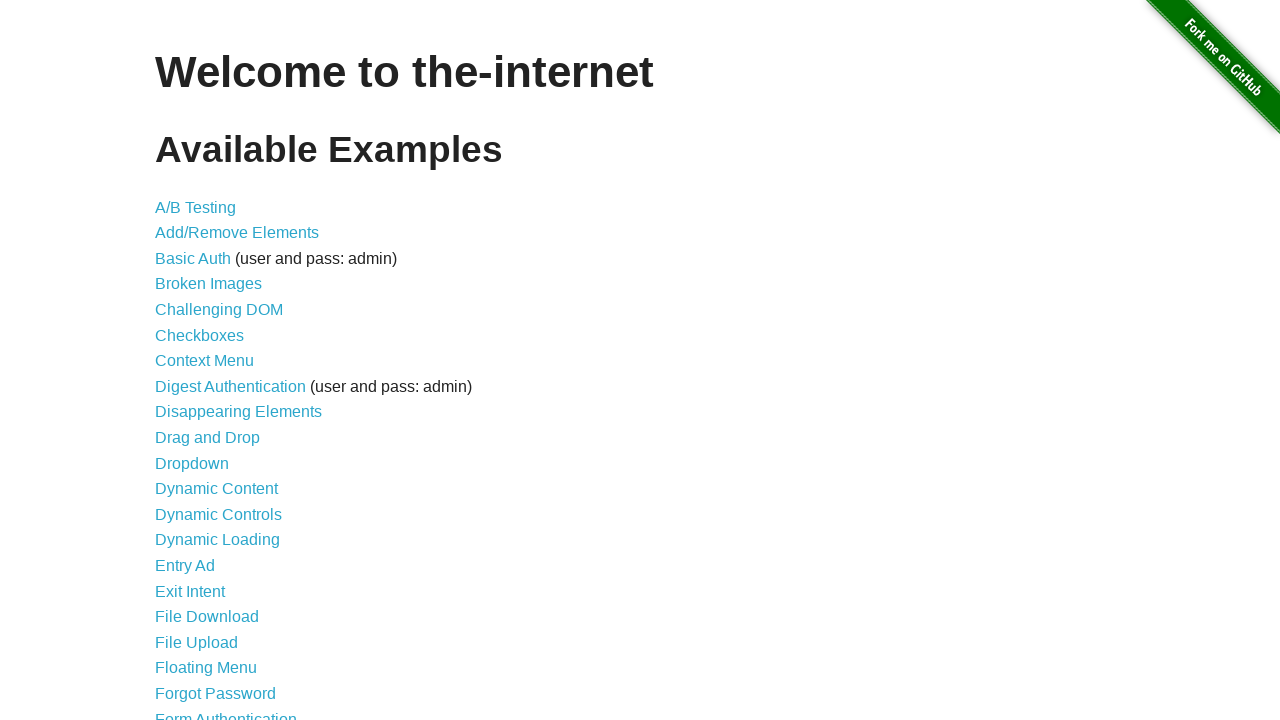

Clicked Form Authentication link at (226, 712) on xpath=//a[contains(text(), "Form Authentication")]
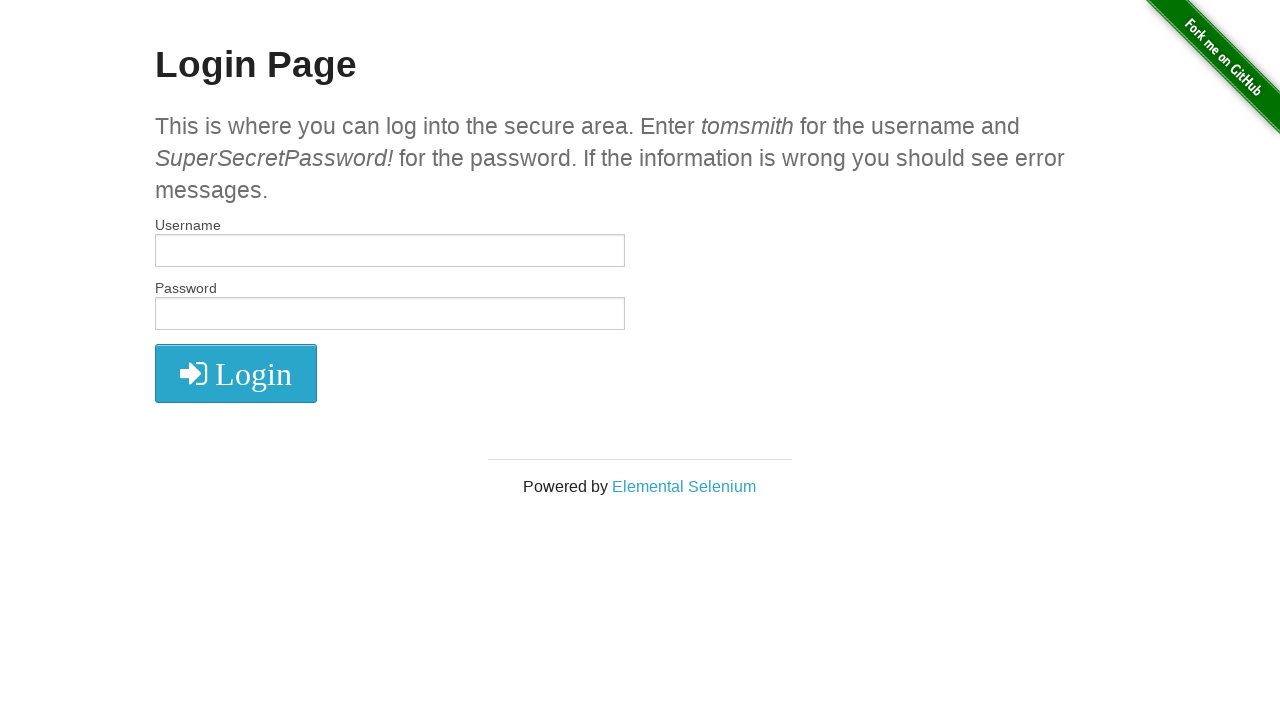

Entered username 'tomsmith' on //input[@id="username"]
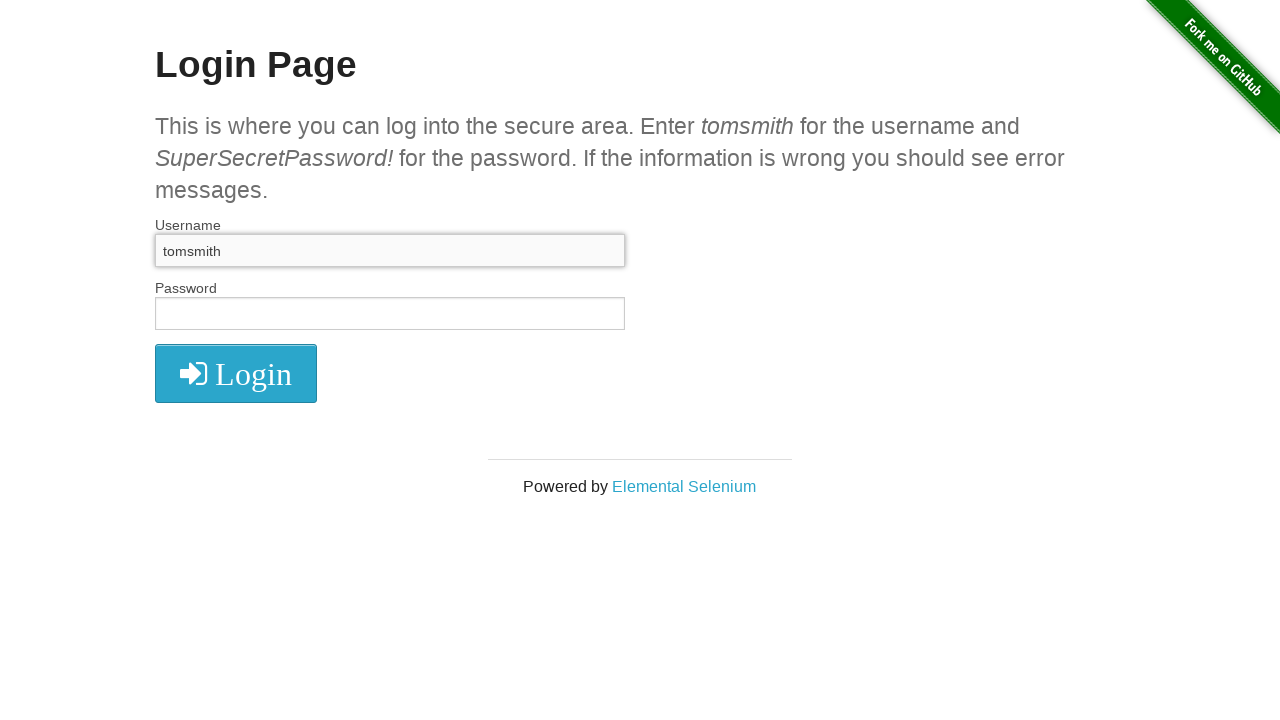

Entered password on //input[@id="password"]
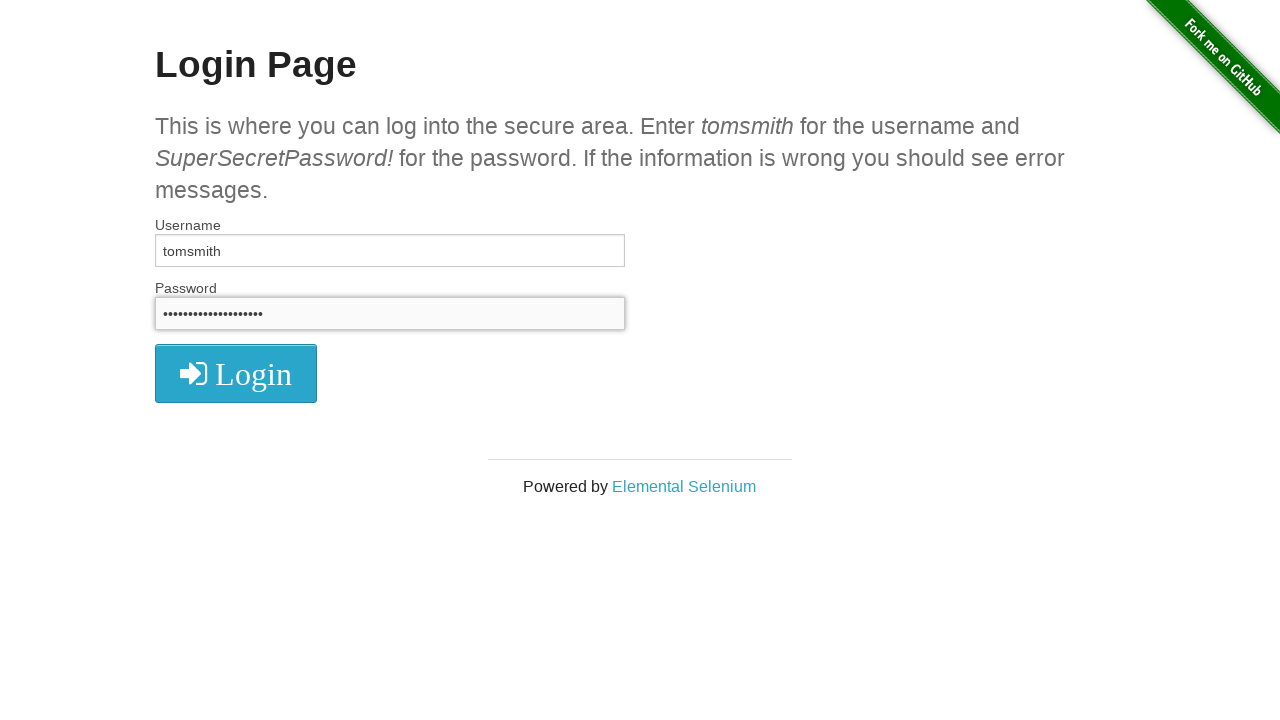

Clicked login button at (236, 373) on xpath=//button[@class="radius"]
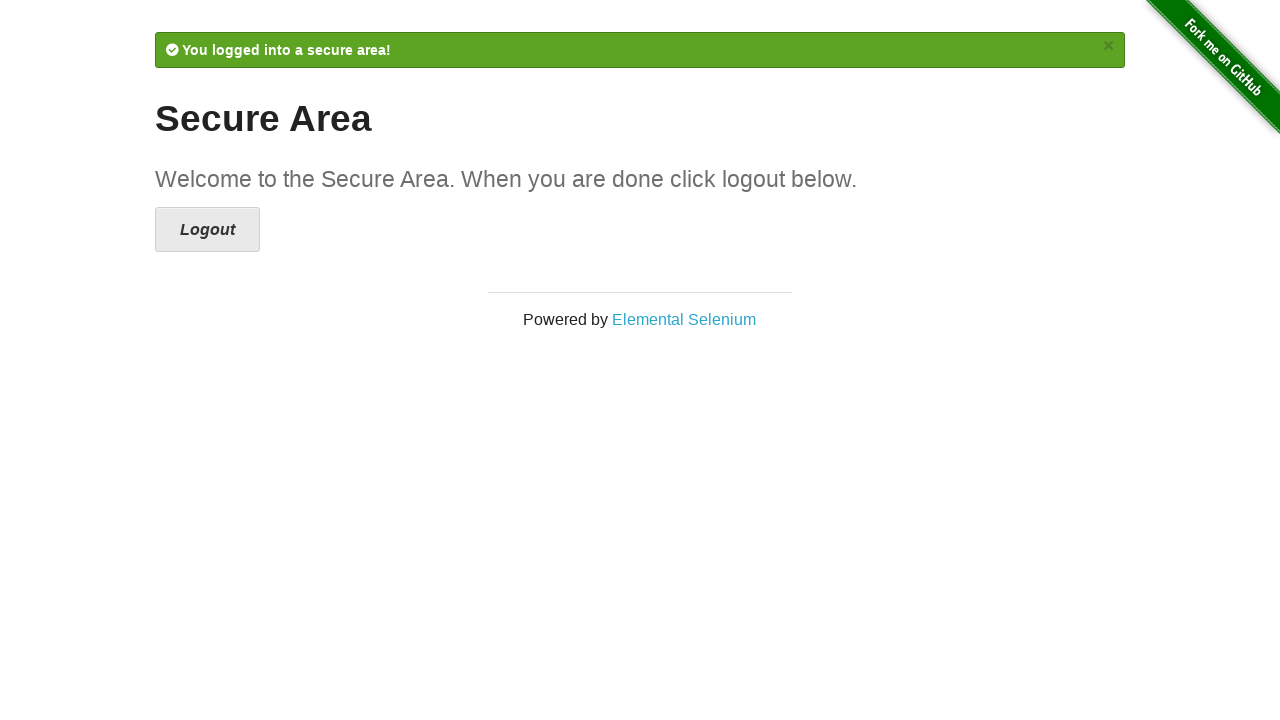

Success message appeared
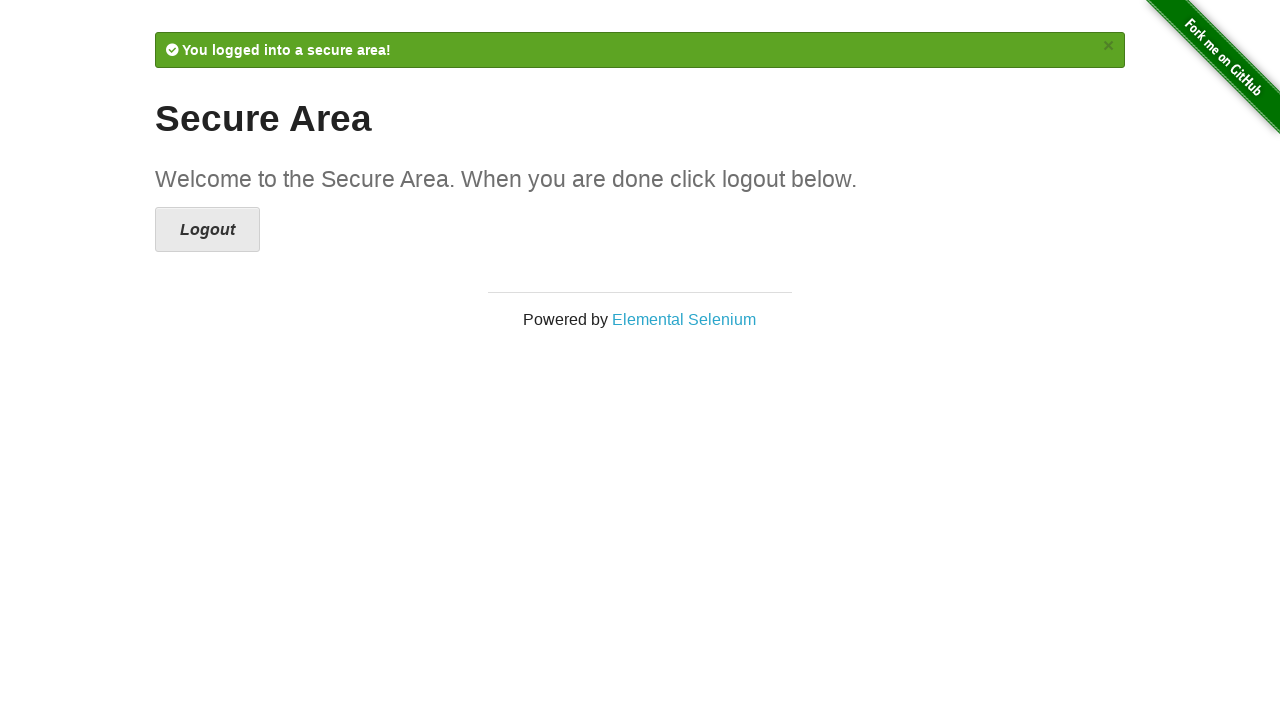

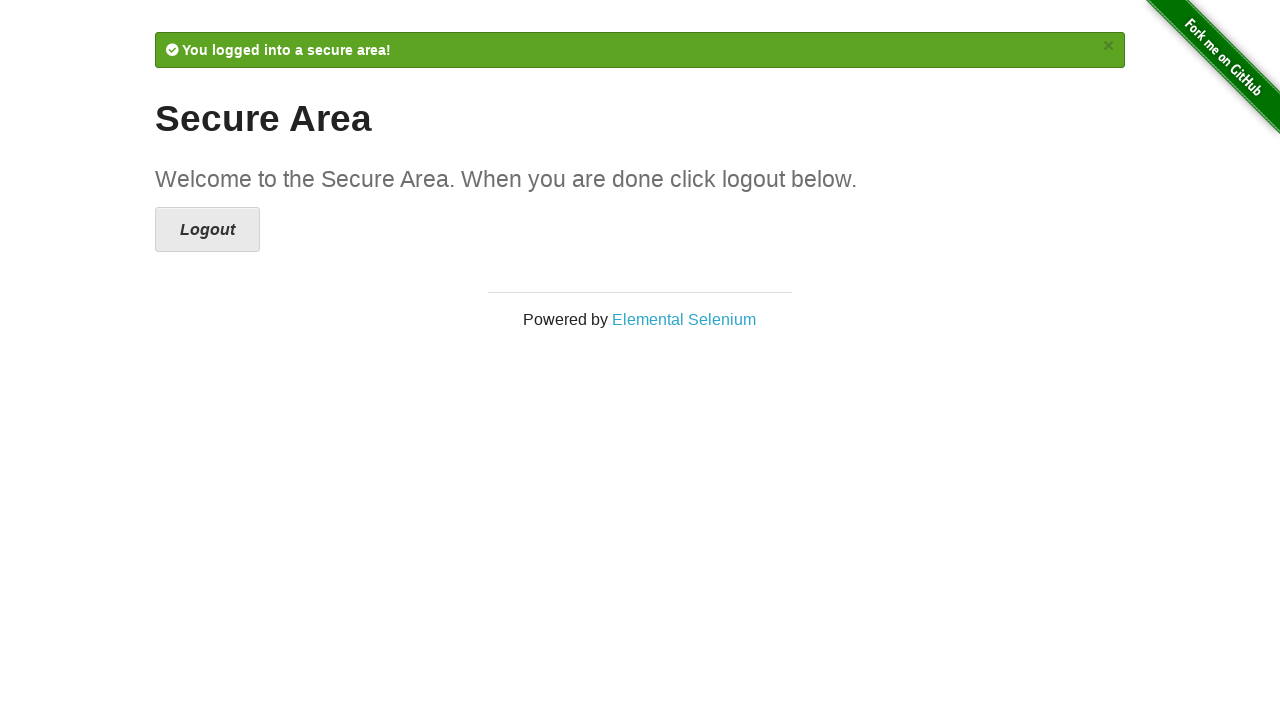